Demonstrates clicking functionality by clicking on the login element on the Danube web shop

Starting URL: https://danube-web.shop/

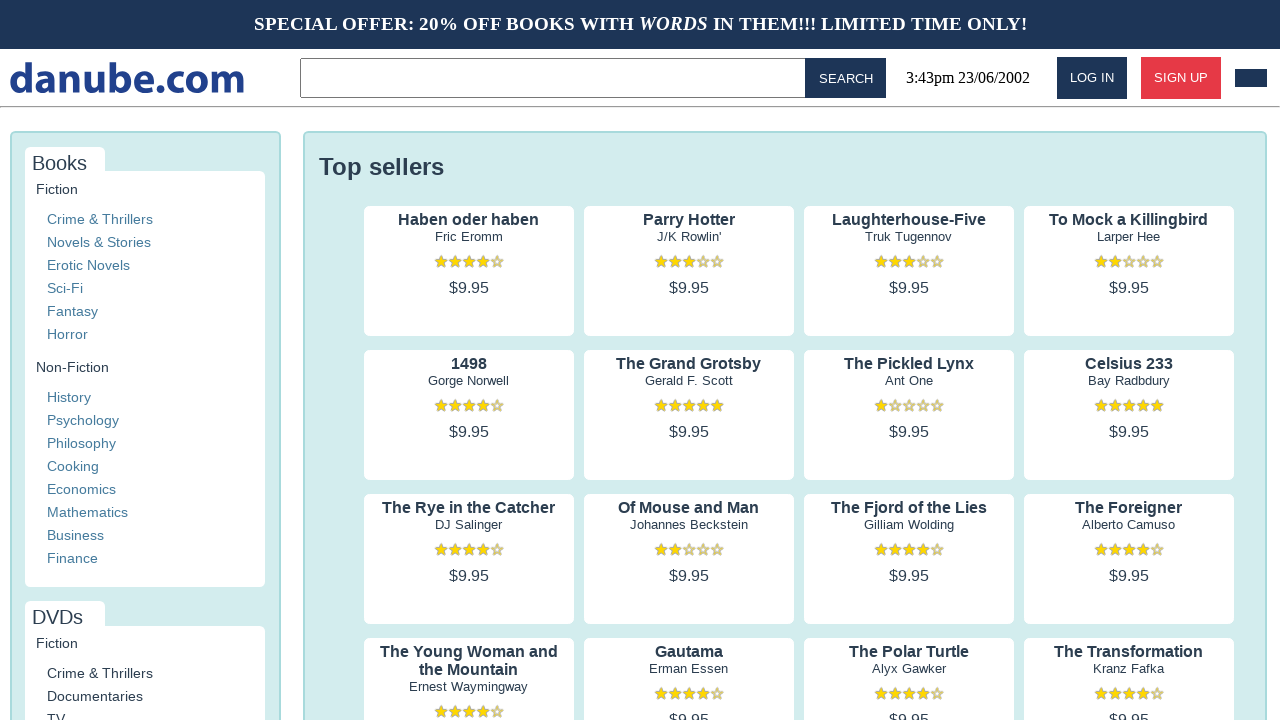

Clicked on the login element at (1092, 78) on #login
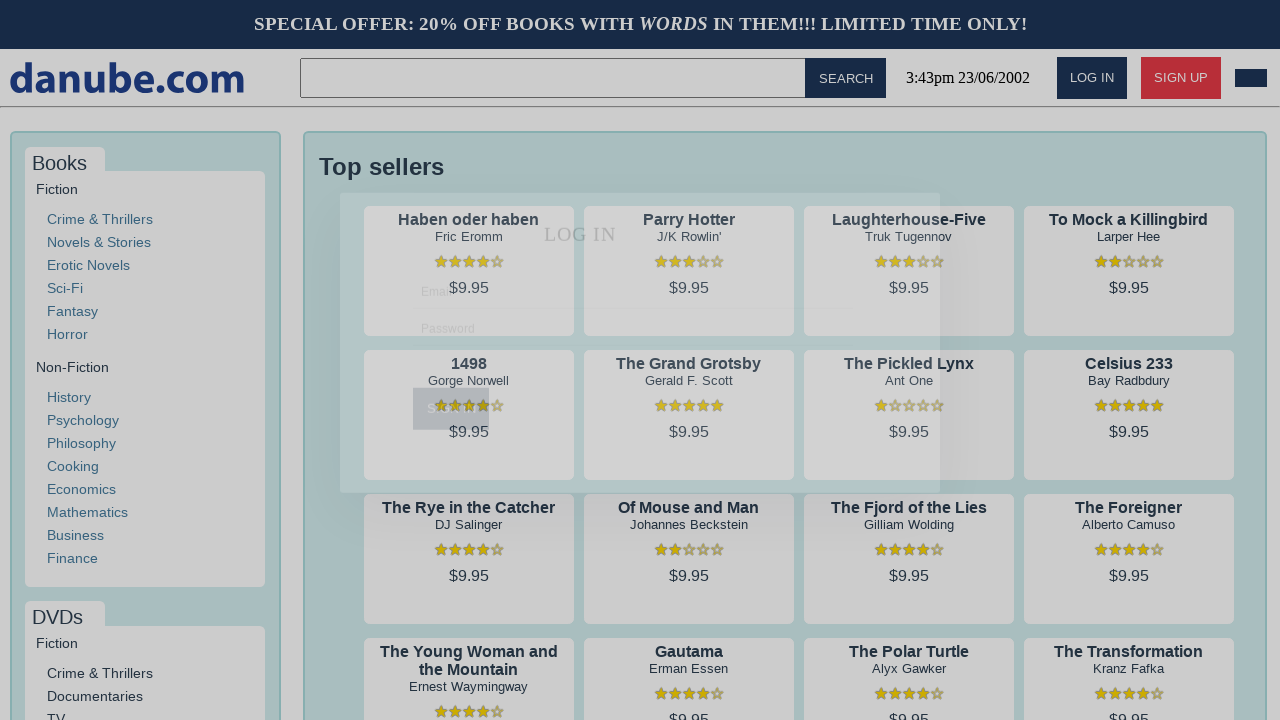

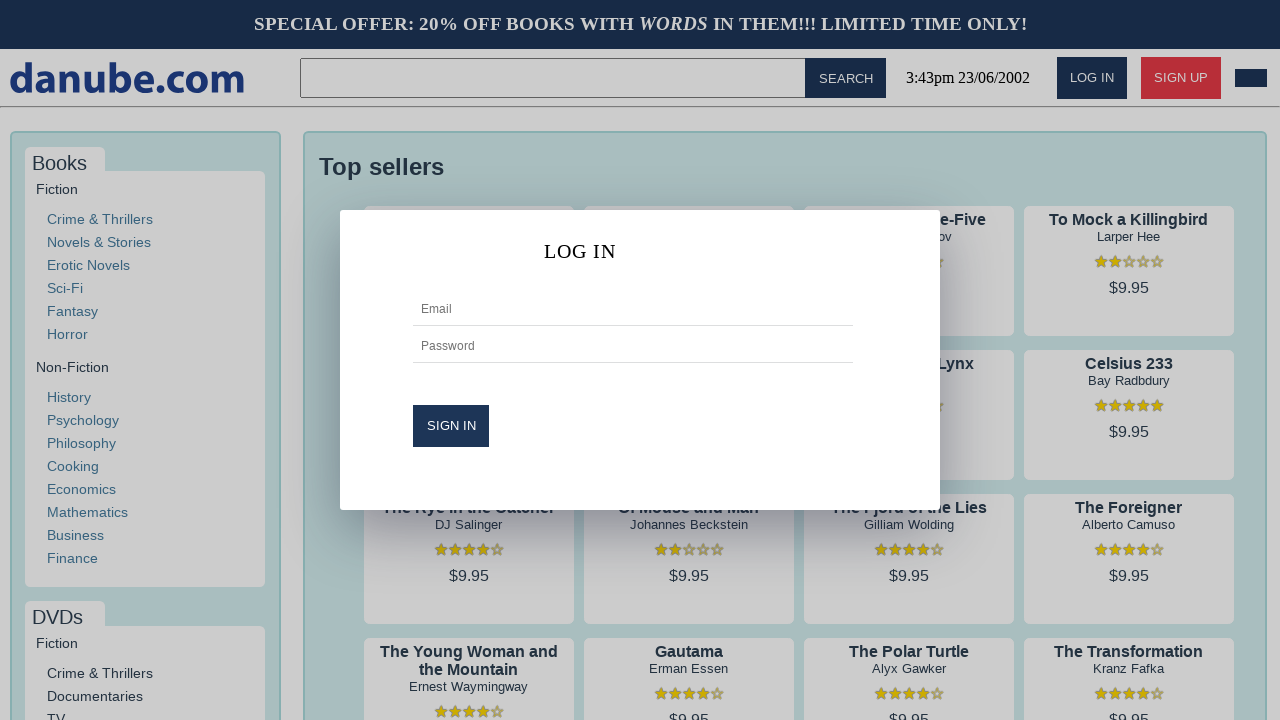